Tests the e-commerce demo site by verifying the page title, clicking on a product to add it to cart, and verifying the cart opens with the correct product

Starting URL: https://bstackdemo.com/

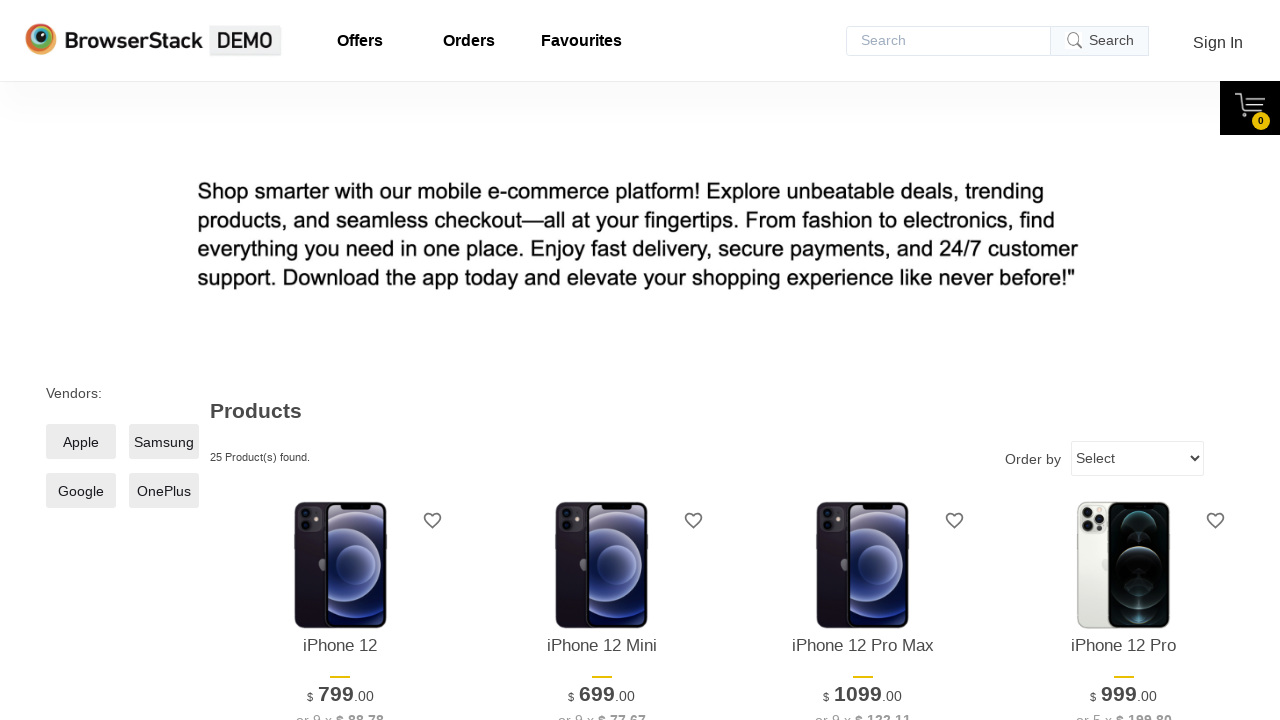

Verified page title is 'StackDemo'
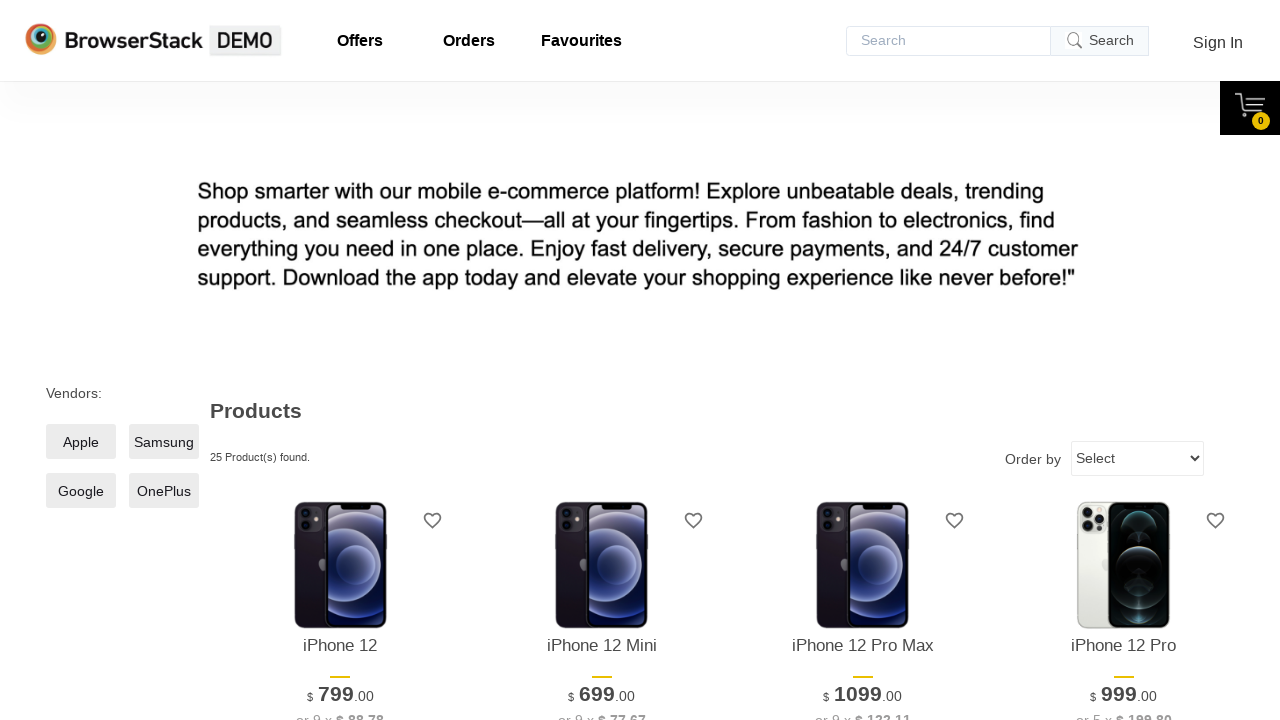

Retrieved product name from first product on page
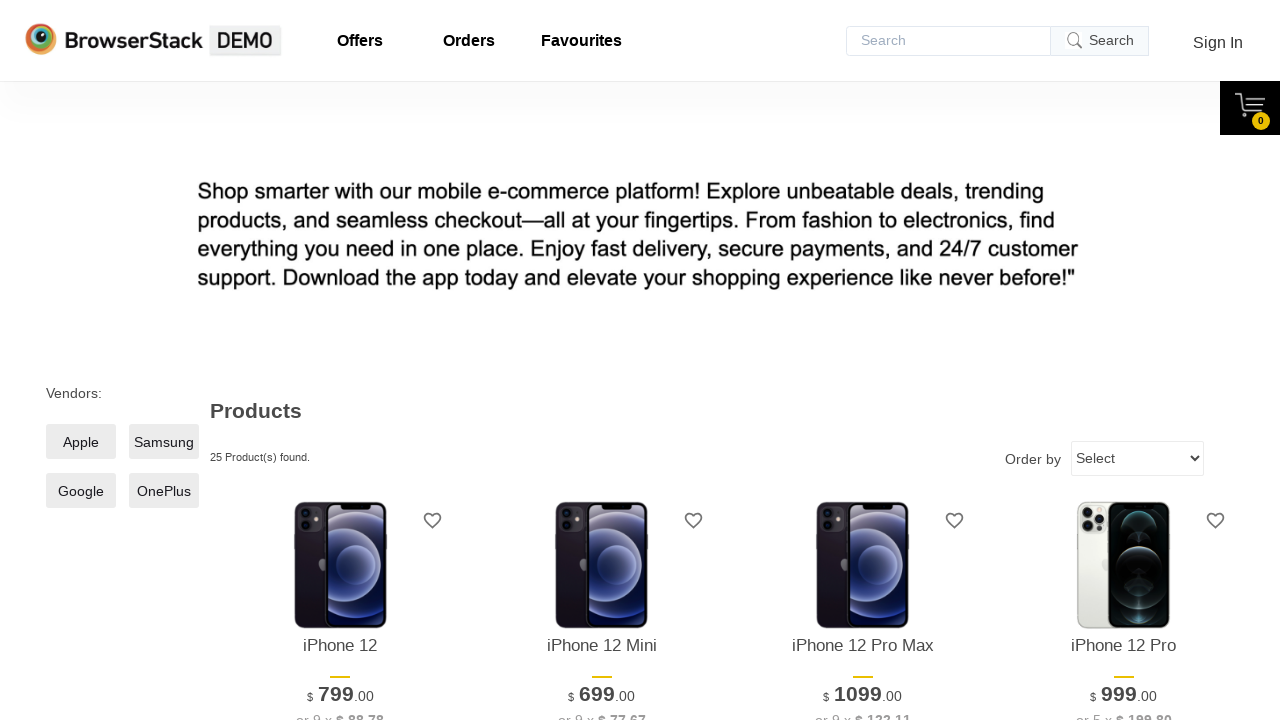

Clicked 'Add to cart' button for first product at (340, 361) on xpath=//*[@id='1']/div[4]
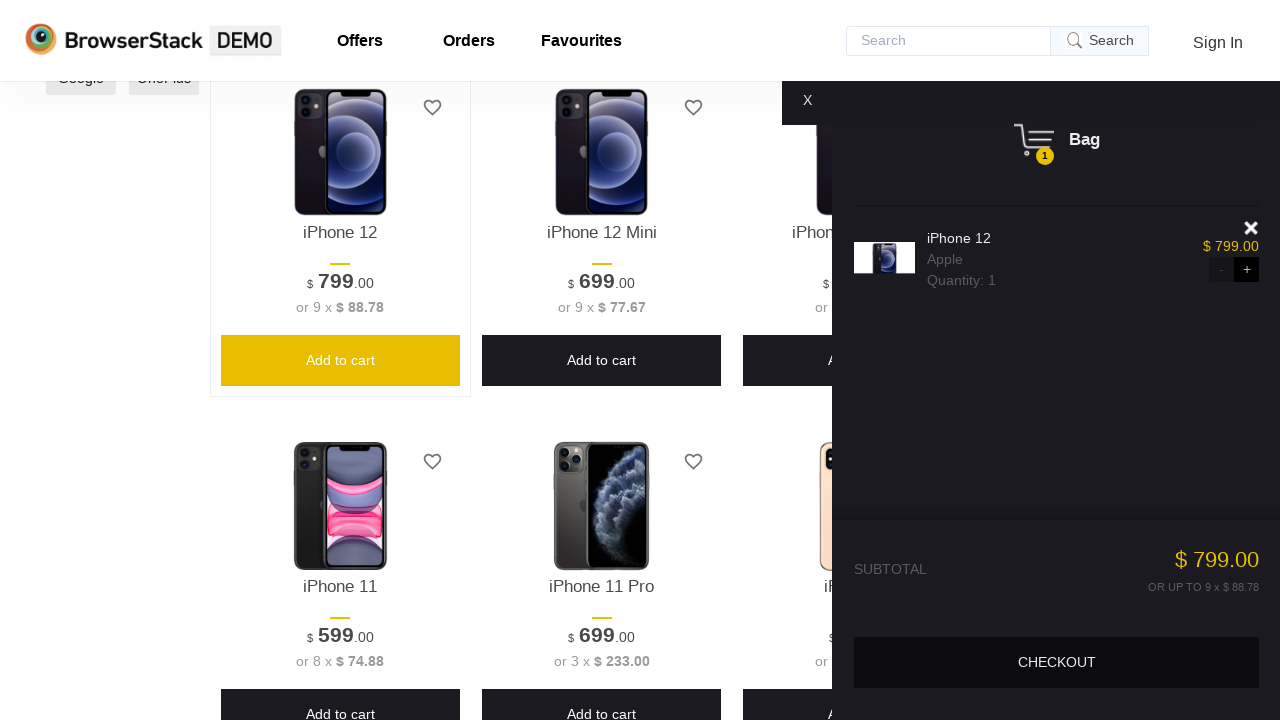

Cart element became visible
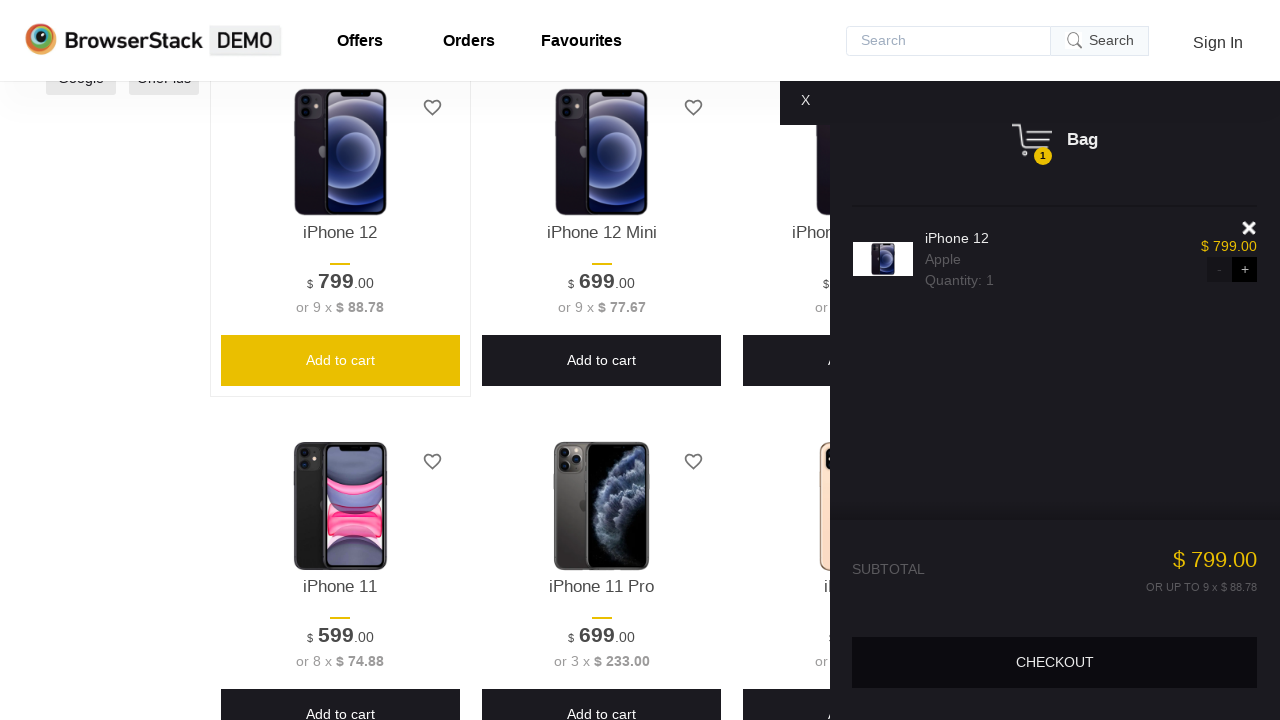

Verified cart element is visible
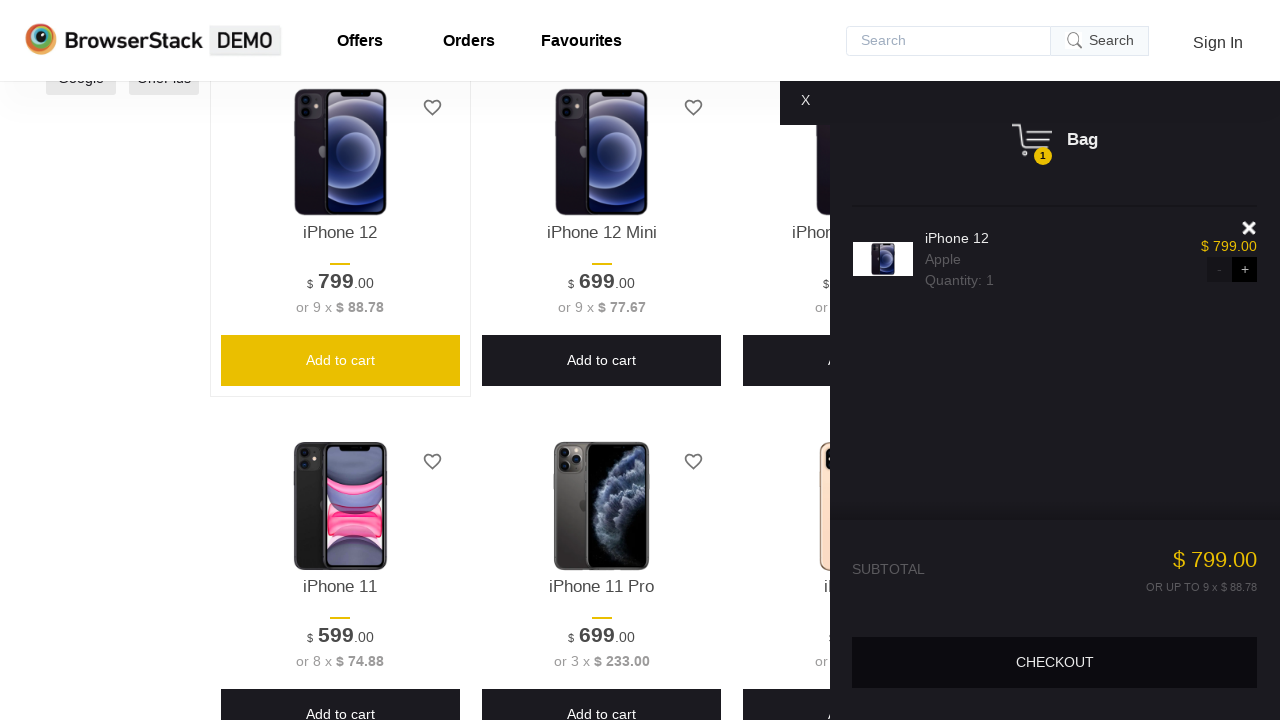

Retrieved product name from cart
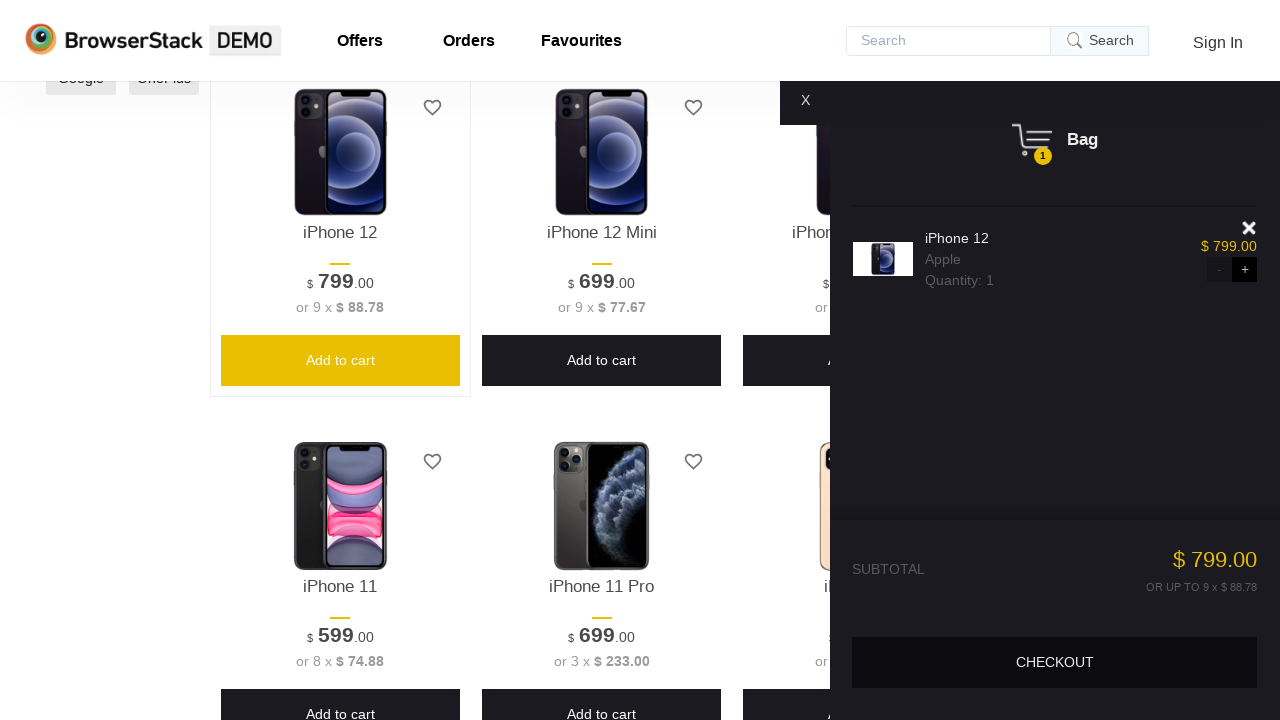

Verified product in cart matches product on page
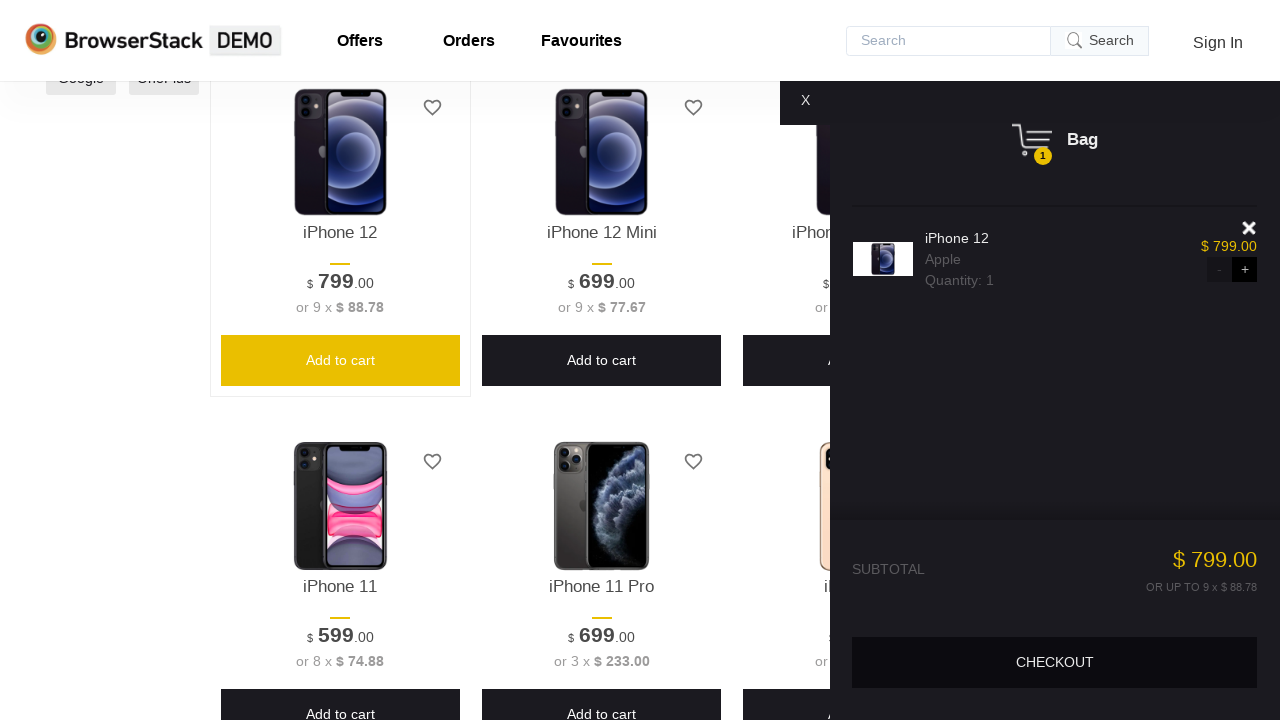

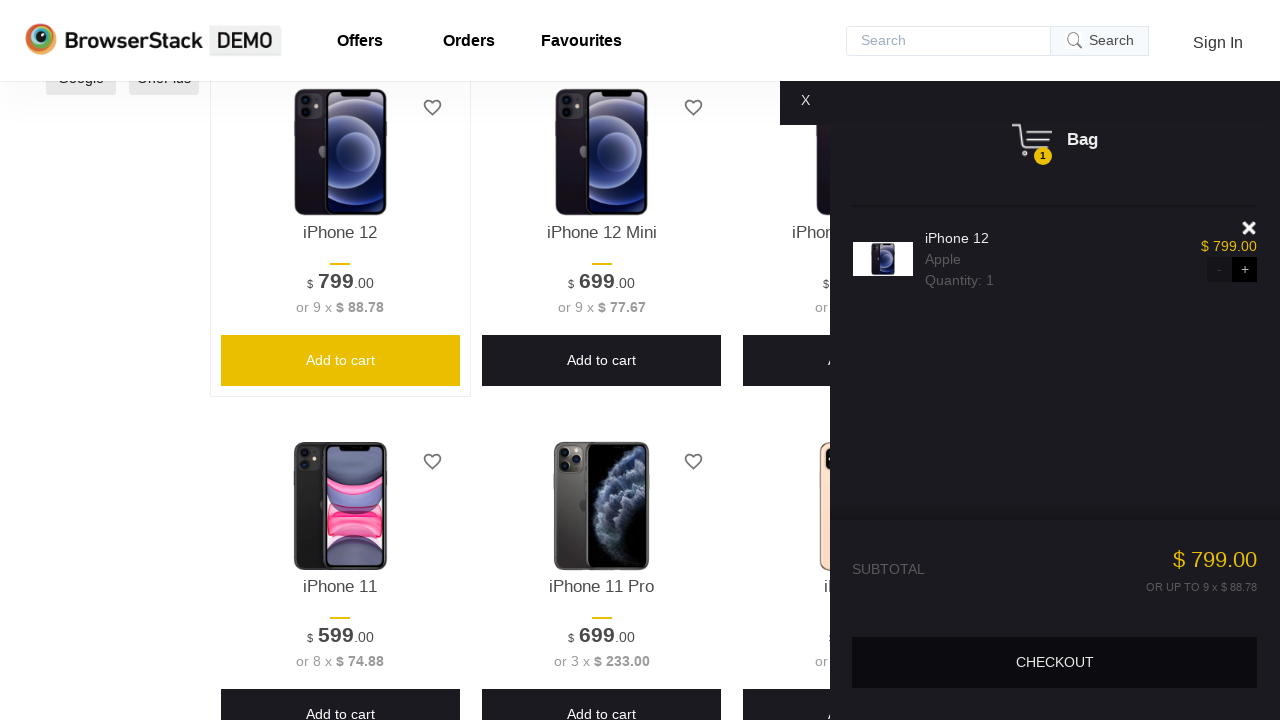